Tests clicking a button with a dynamic ID on an automation sandbox page

Starting URL: https://thefreerangetester.github.io/sandbox-automation-testing/

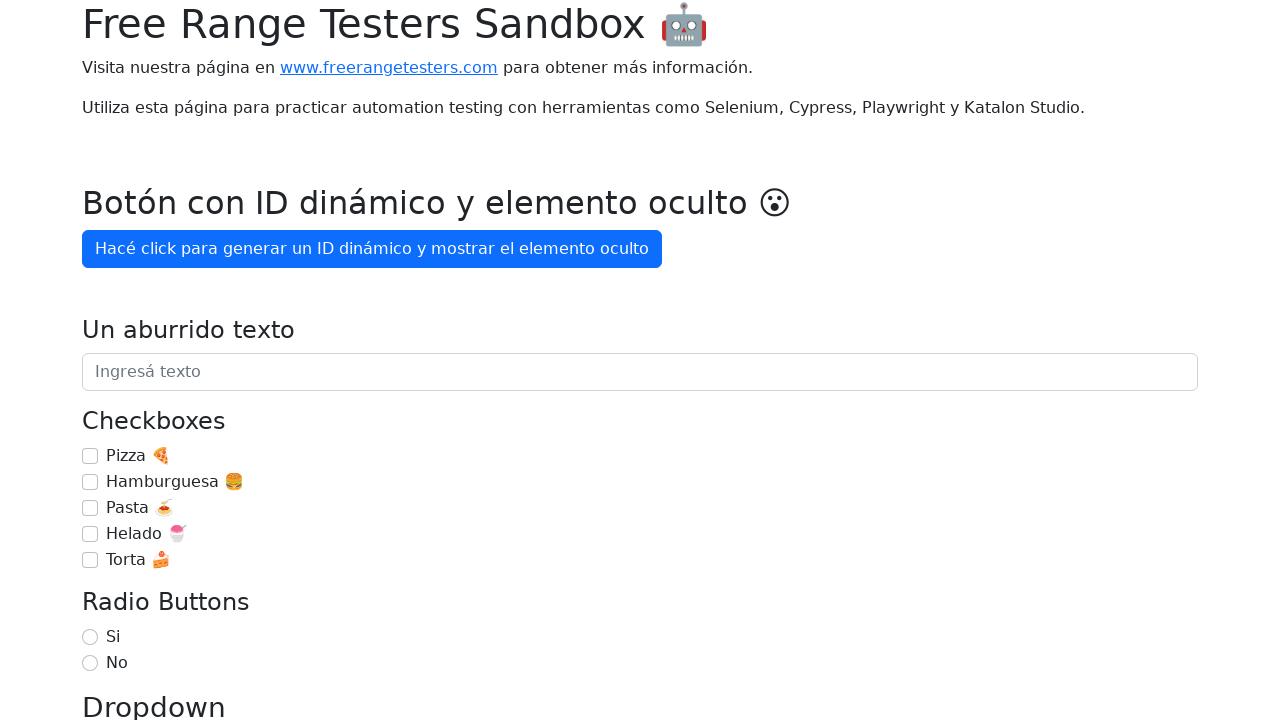

Located button with dynamic ID by role and name 'Hacé click para generar un ID'
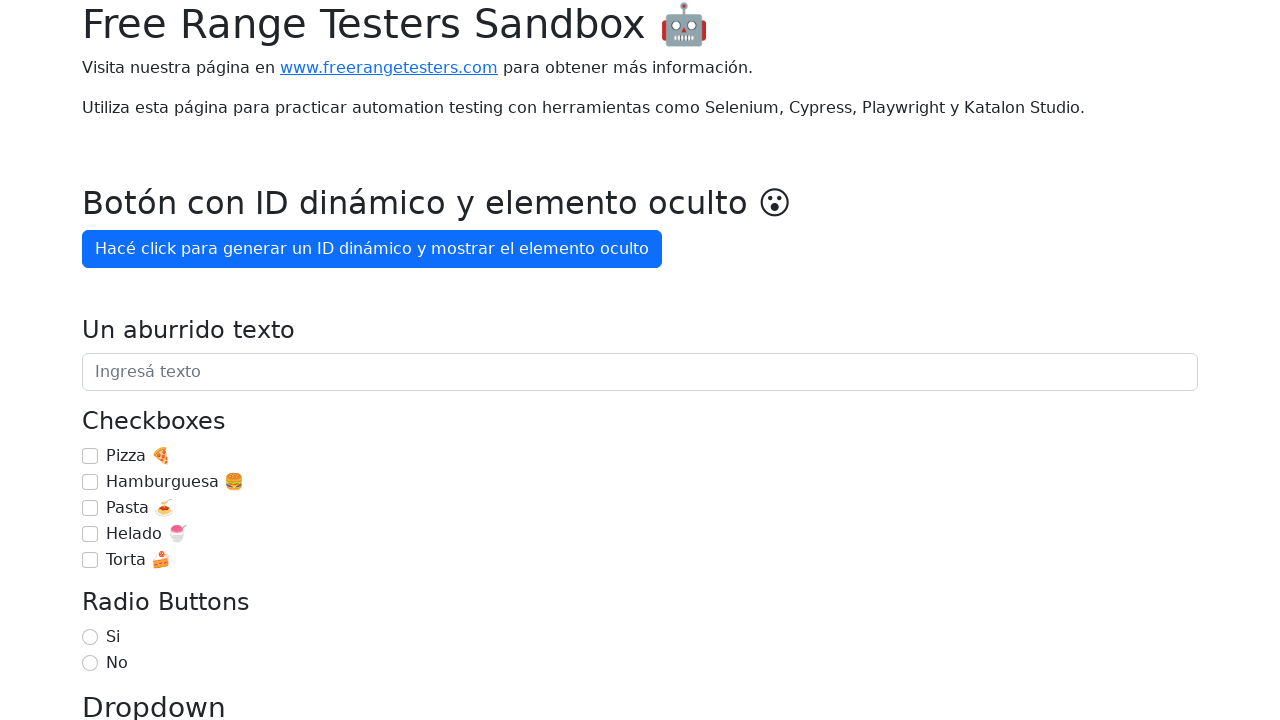

Clicked button with dynamic ID using force=True at (372, 249) on internal:role=button[name="Hacé click para generar un ID"i]
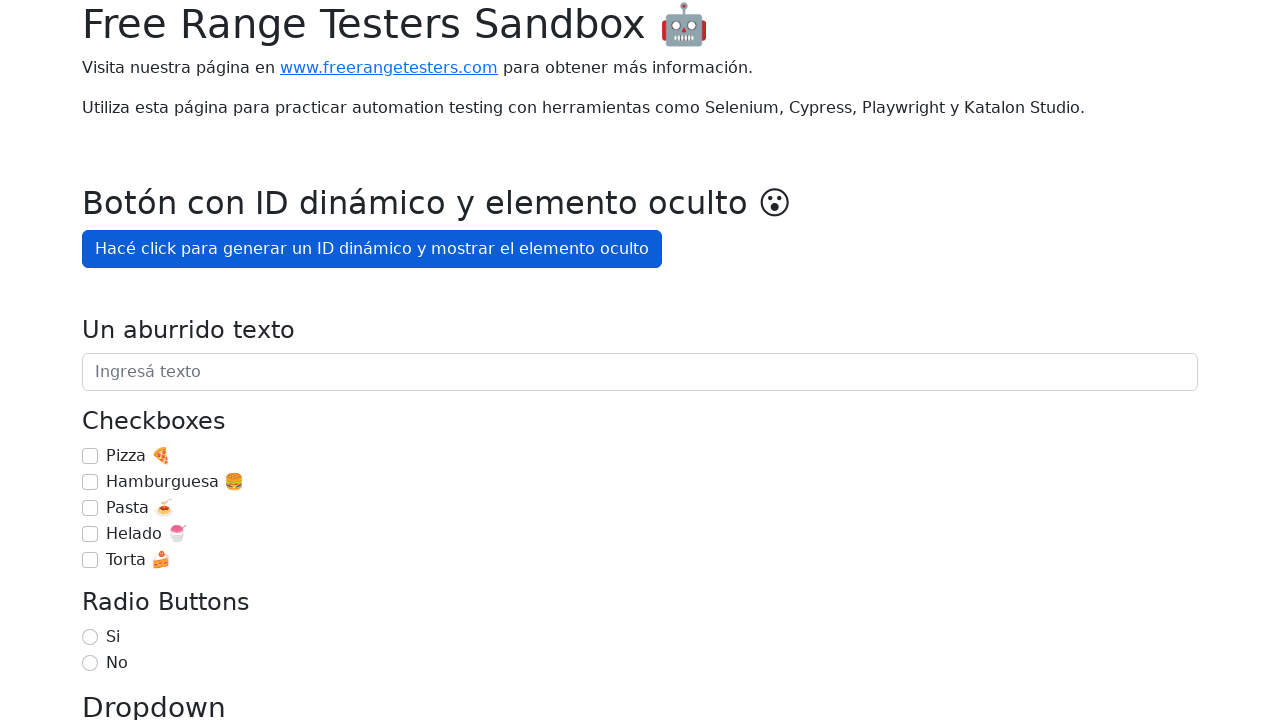

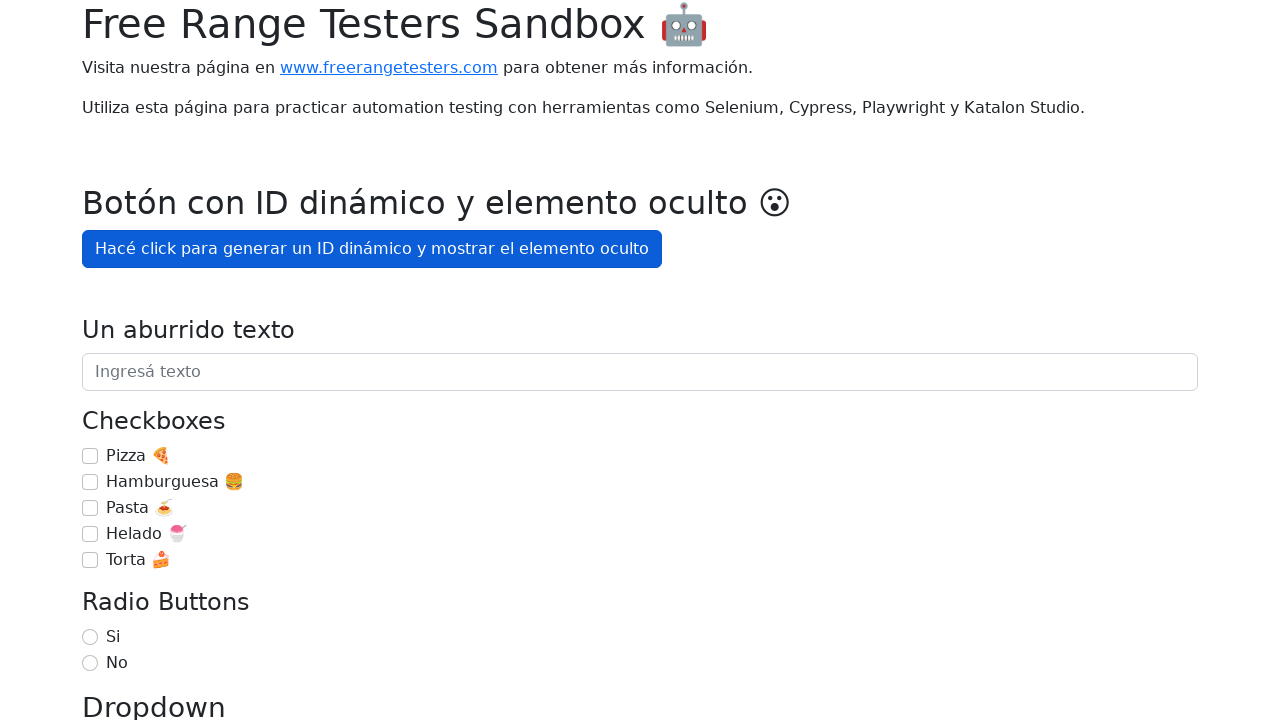